Tests navigation on DemoQA homepage by clicking the Elements card, then navigating back and validating the URL returns to the homepage.

Starting URL: https://demoqa.com/

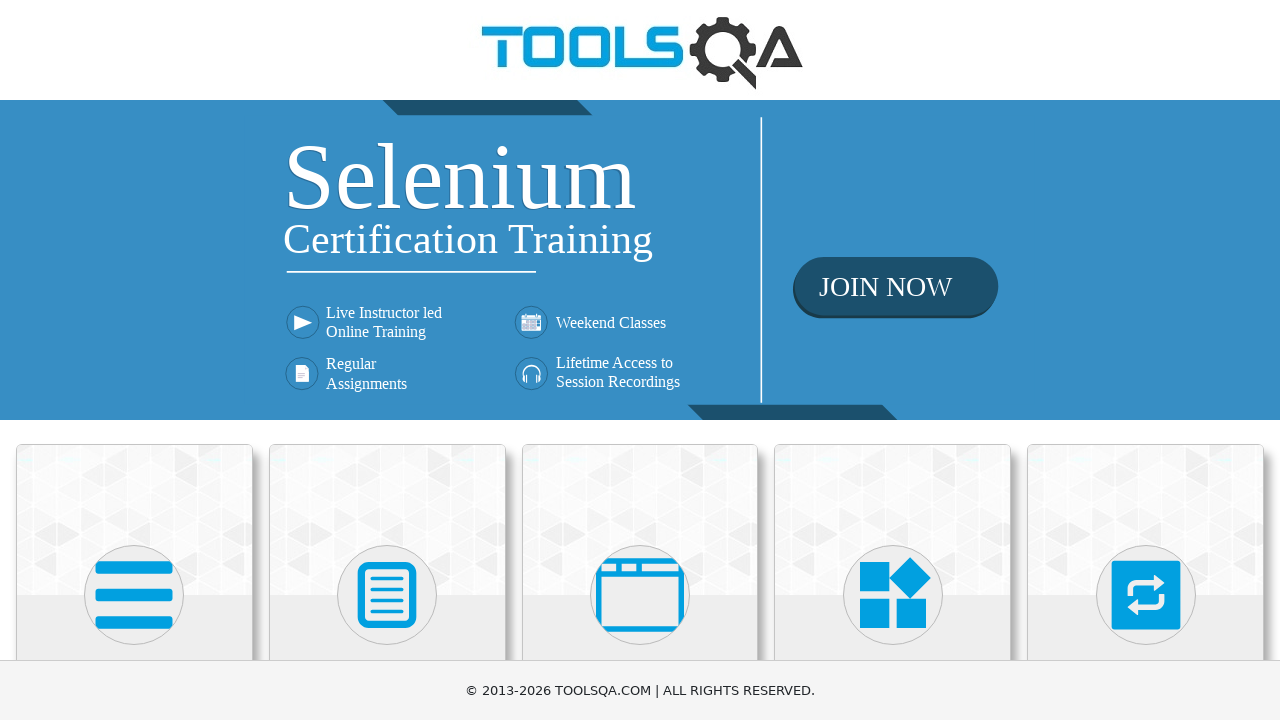

Verified current URL is DemoQA homepage
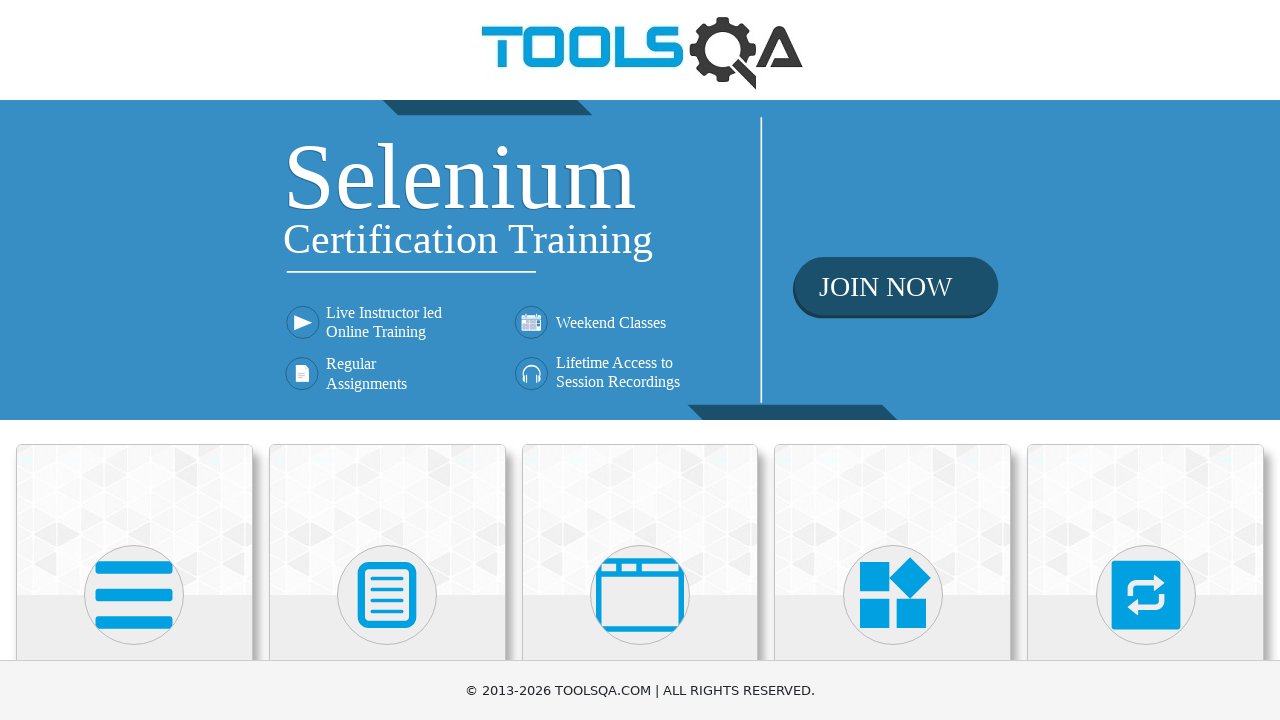

Clicked on Elements card at (134, 520) on div.card:has-text('Elements')
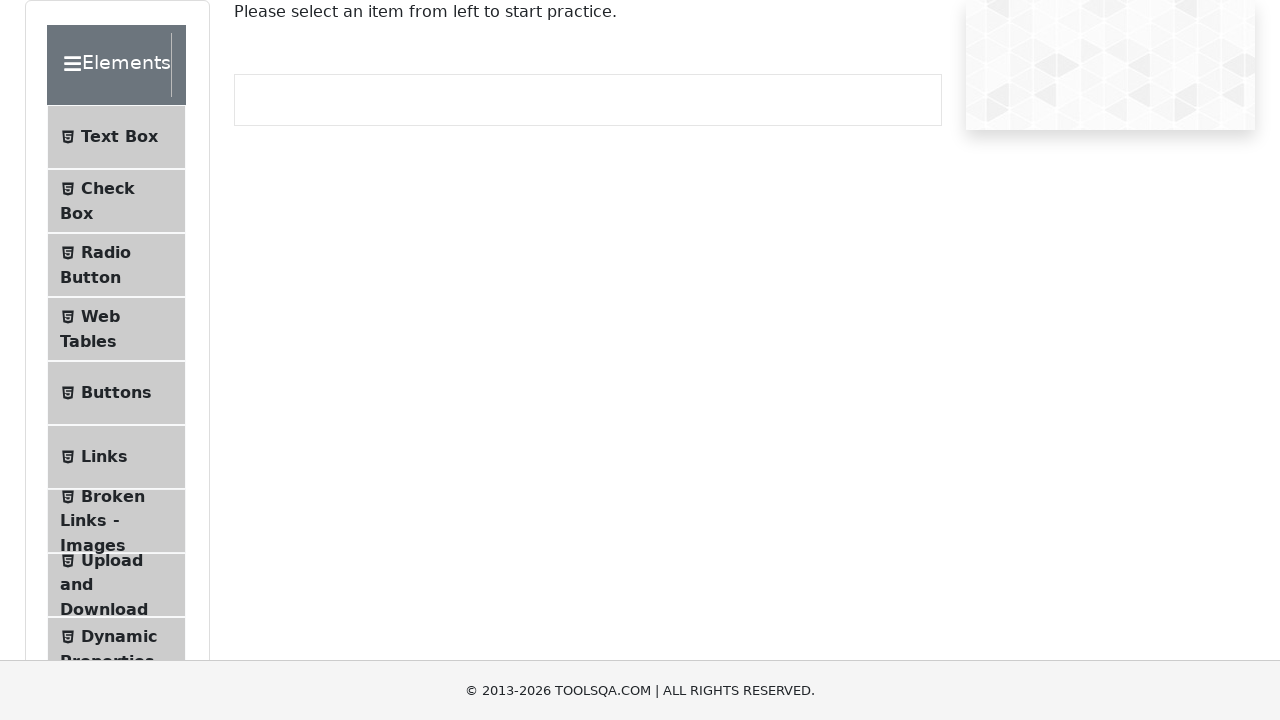

Elements page loaded and network idle
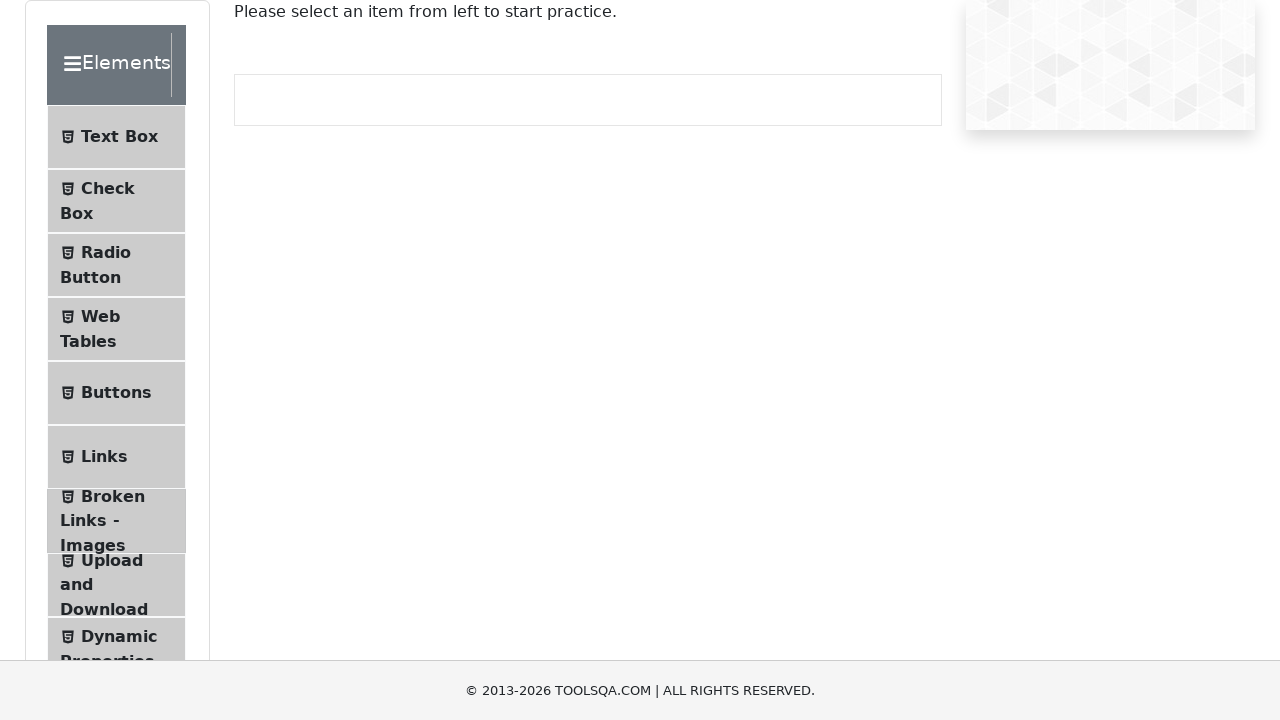

Navigated back to previous page
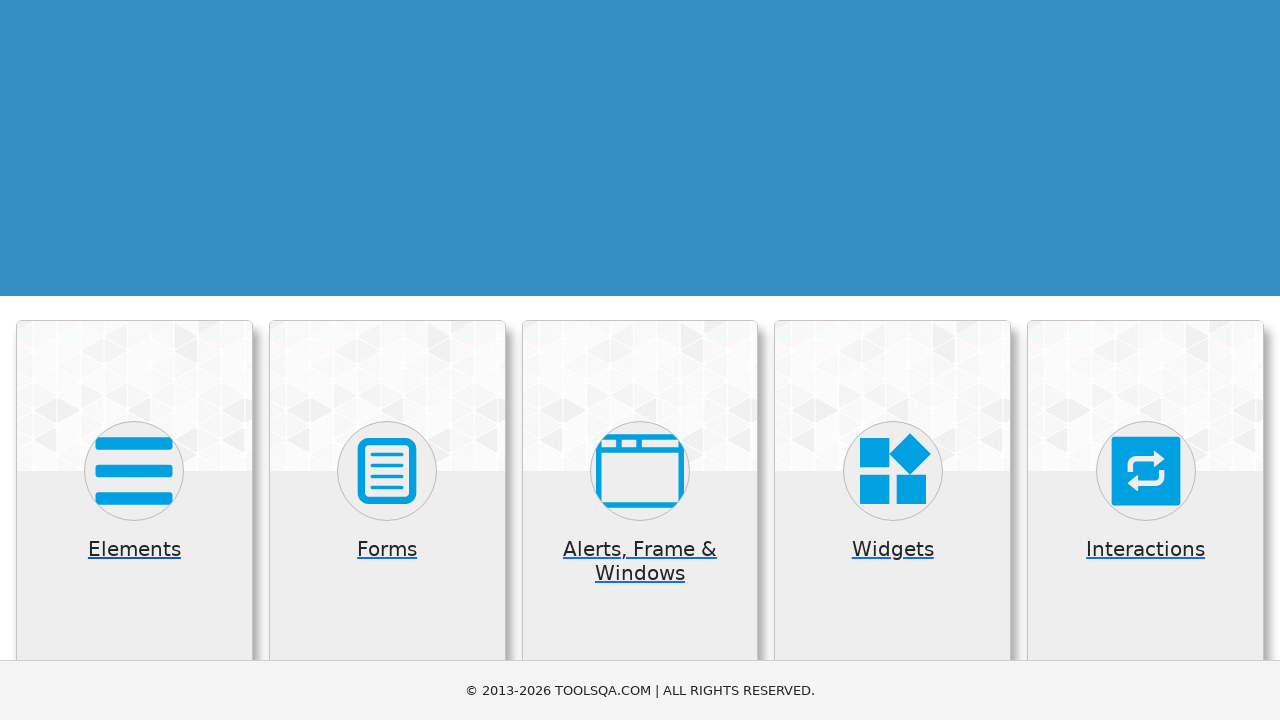

Waited for URL to return to DemoQA homepage
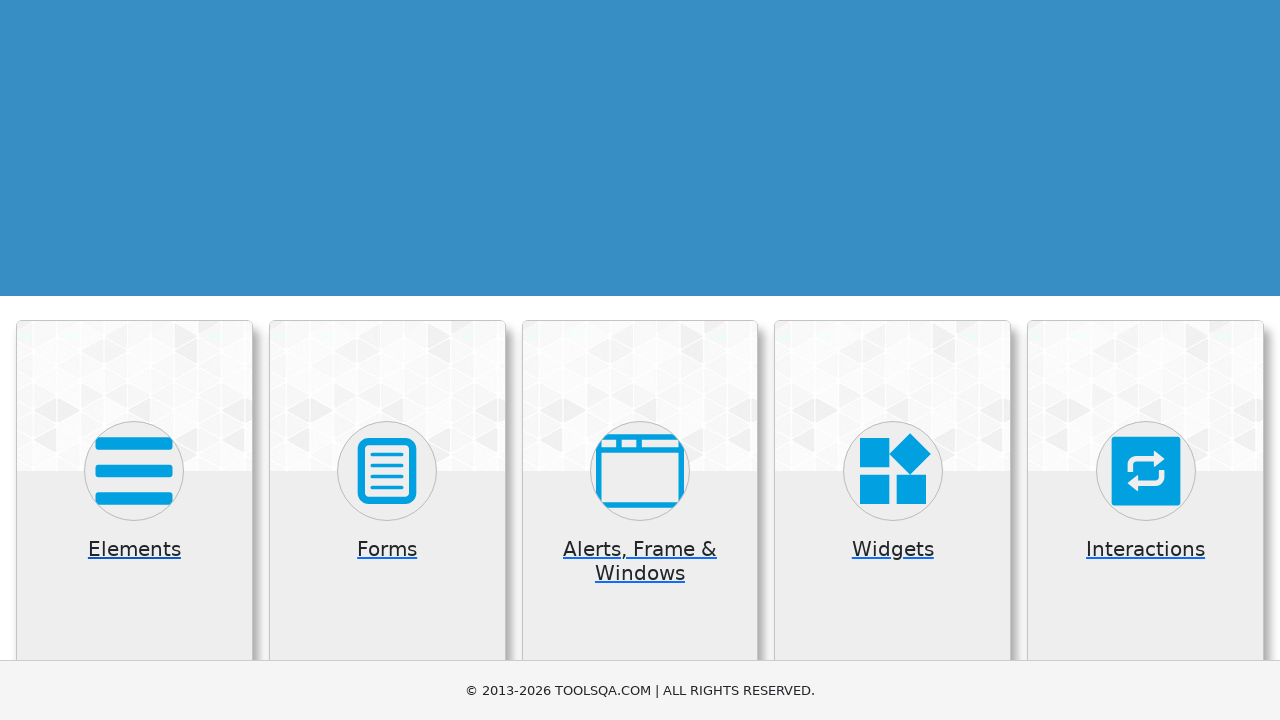

Verified URL successfully returned to DemoQA homepage
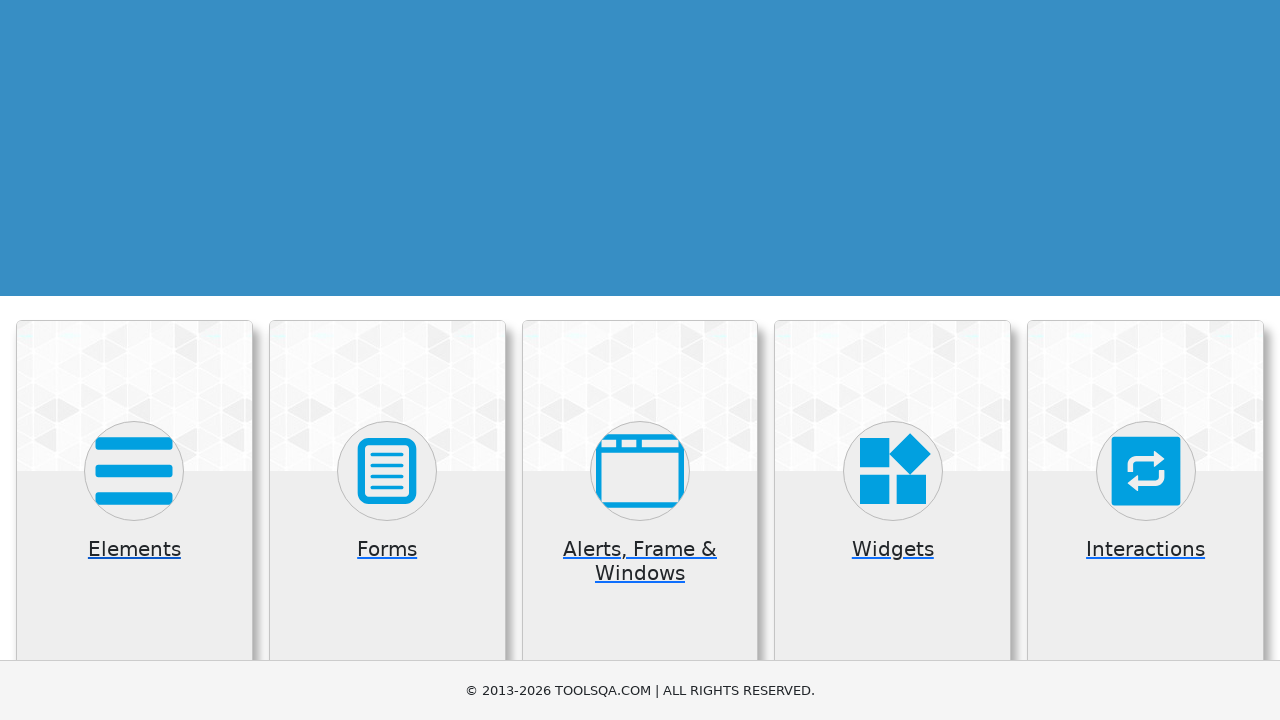

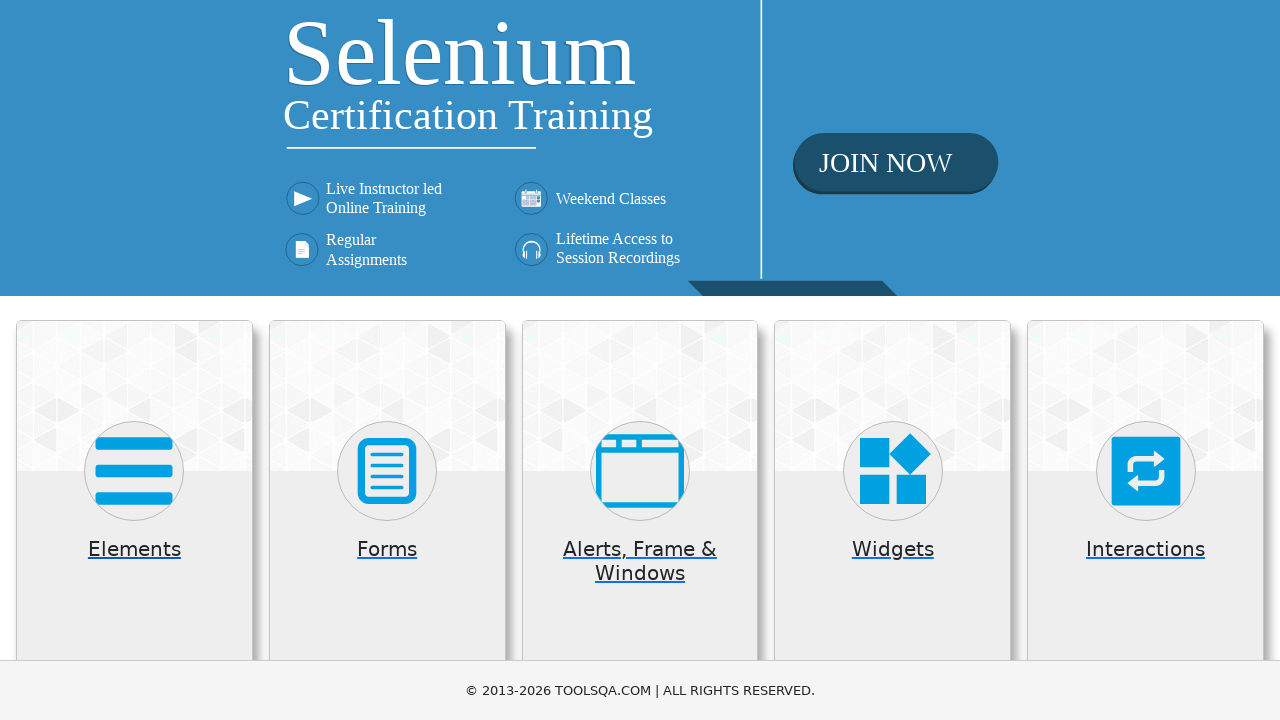